Tests the buttons on demoqa.com/buttons page by performing double-click, right-click, and dynamic click actions, then verifying the confirmation text messages that appear after each action.

Starting URL: https://demoqa.com/buttons

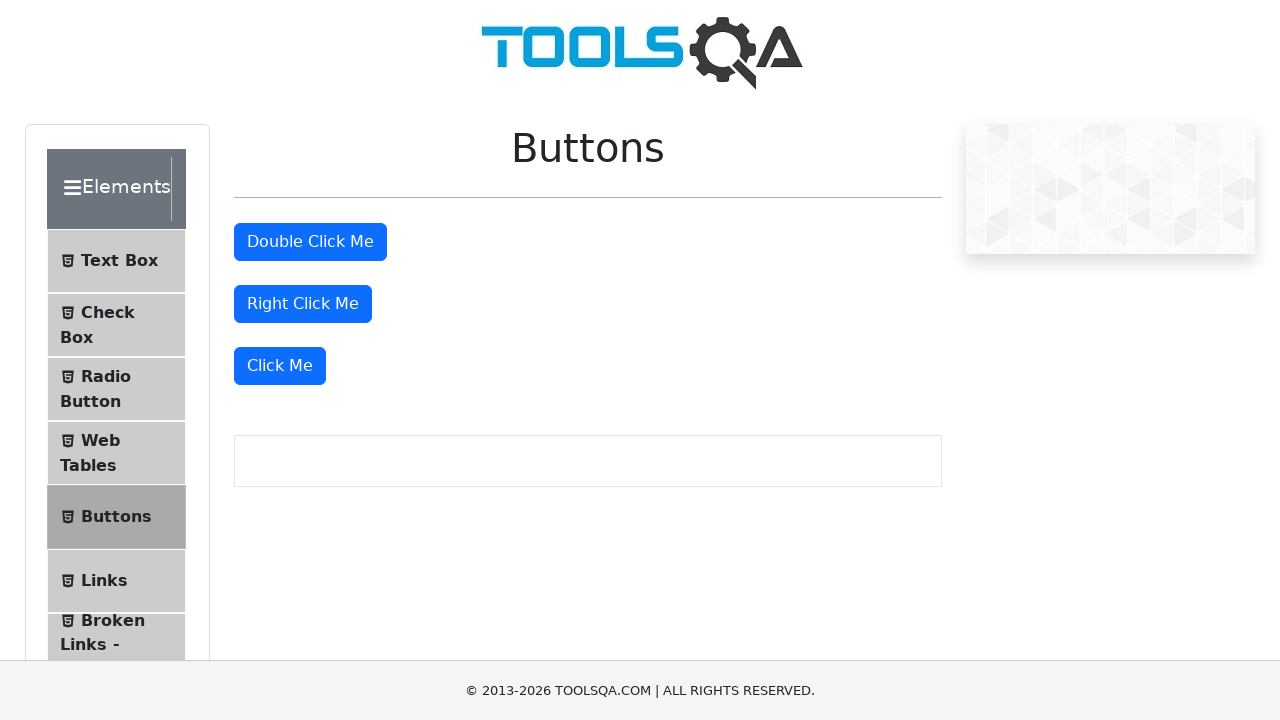

Double-clicked the 'Double Click Me' button at (310, 242) on #doubleClickBtn
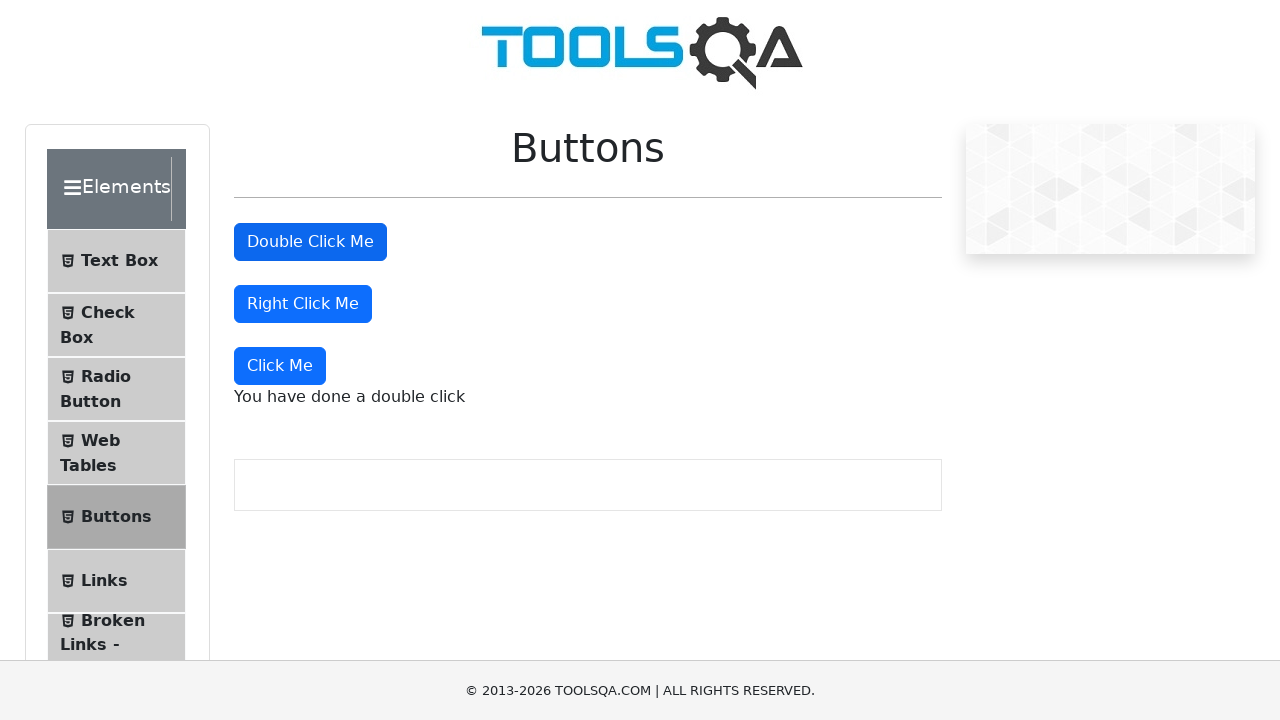

Waited for double-click confirmation message to appear
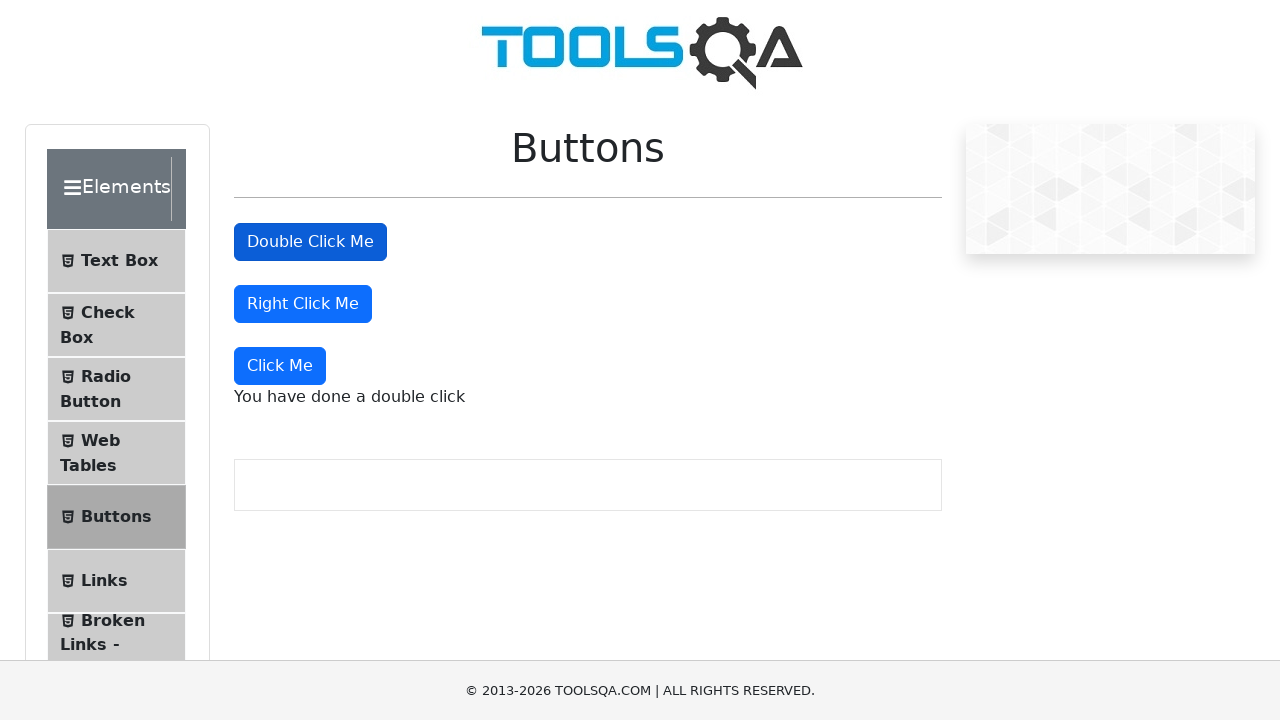

Retrieved double-click confirmation message text
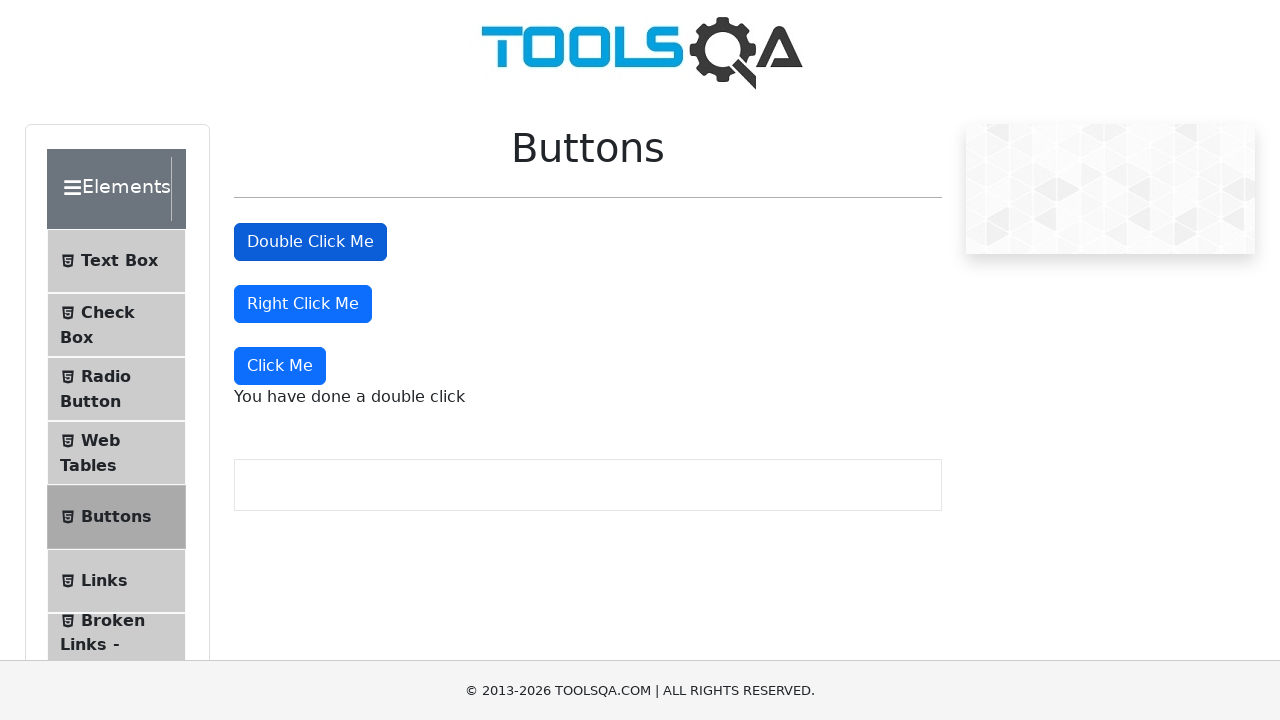

Verified double-click message contains expected text
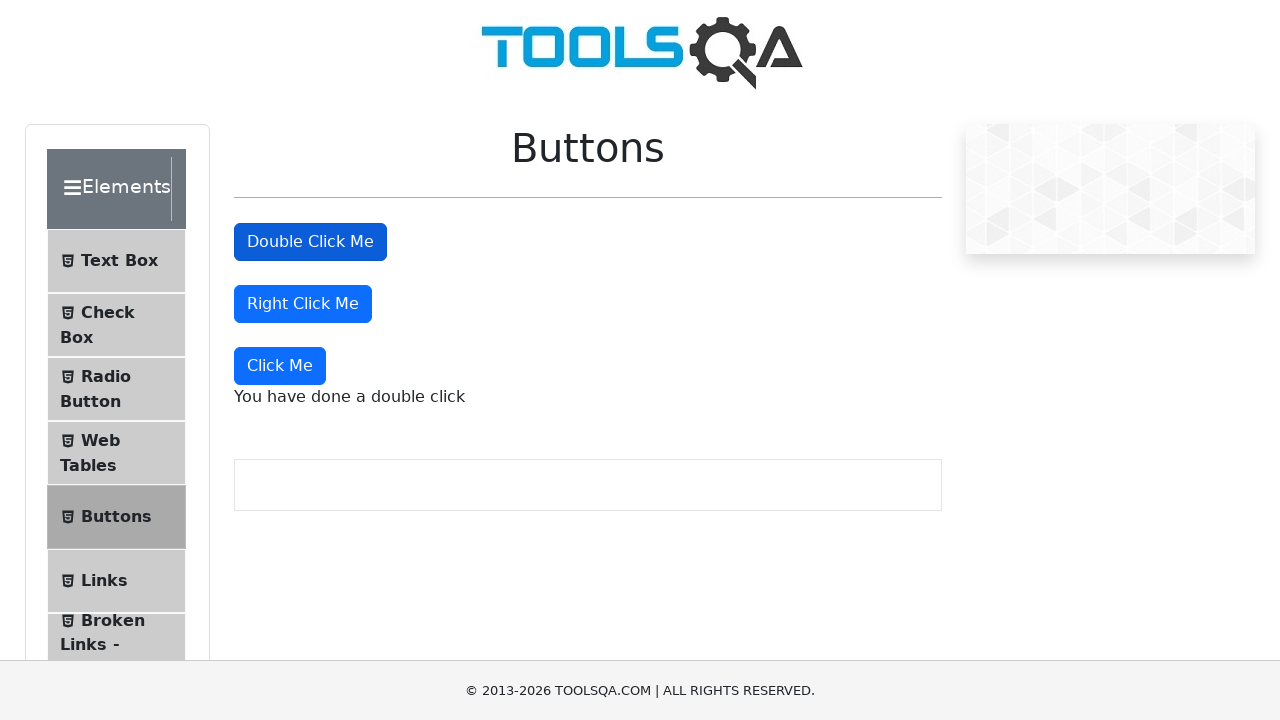

Right-clicked the 'Right Click Me' button at (303, 304) on #rightClickBtn
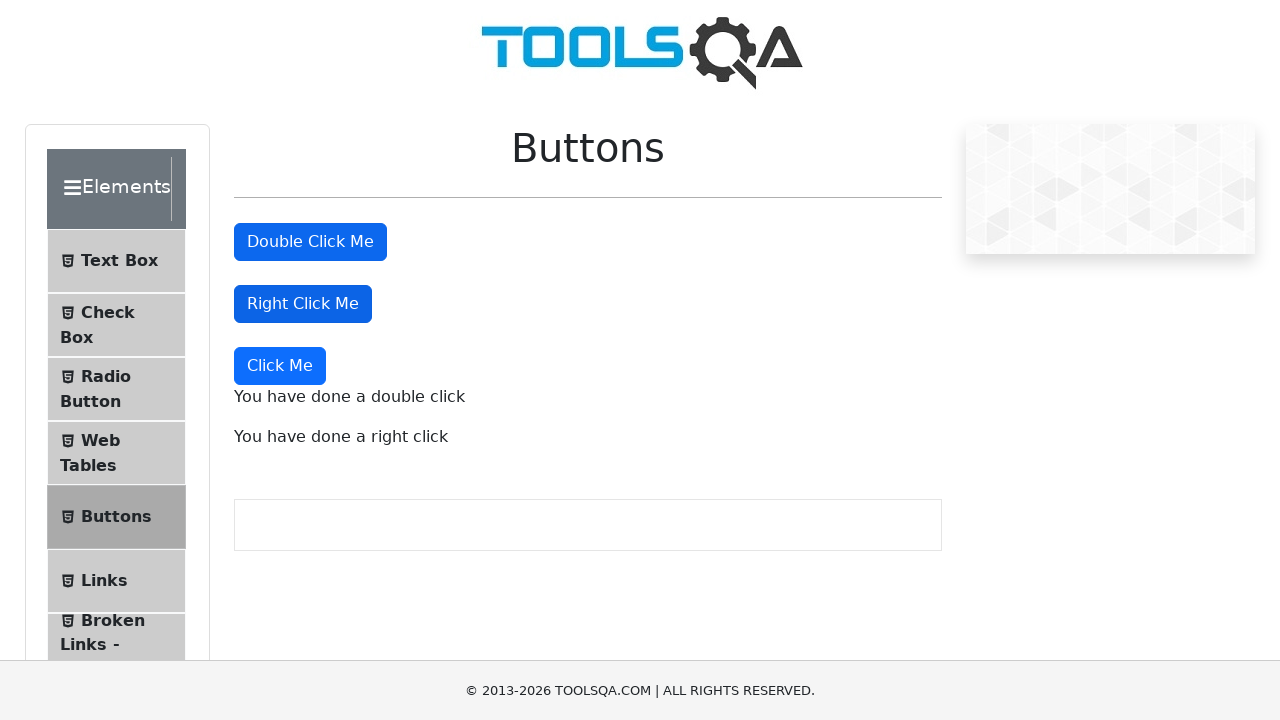

Waited for right-click confirmation message to appear
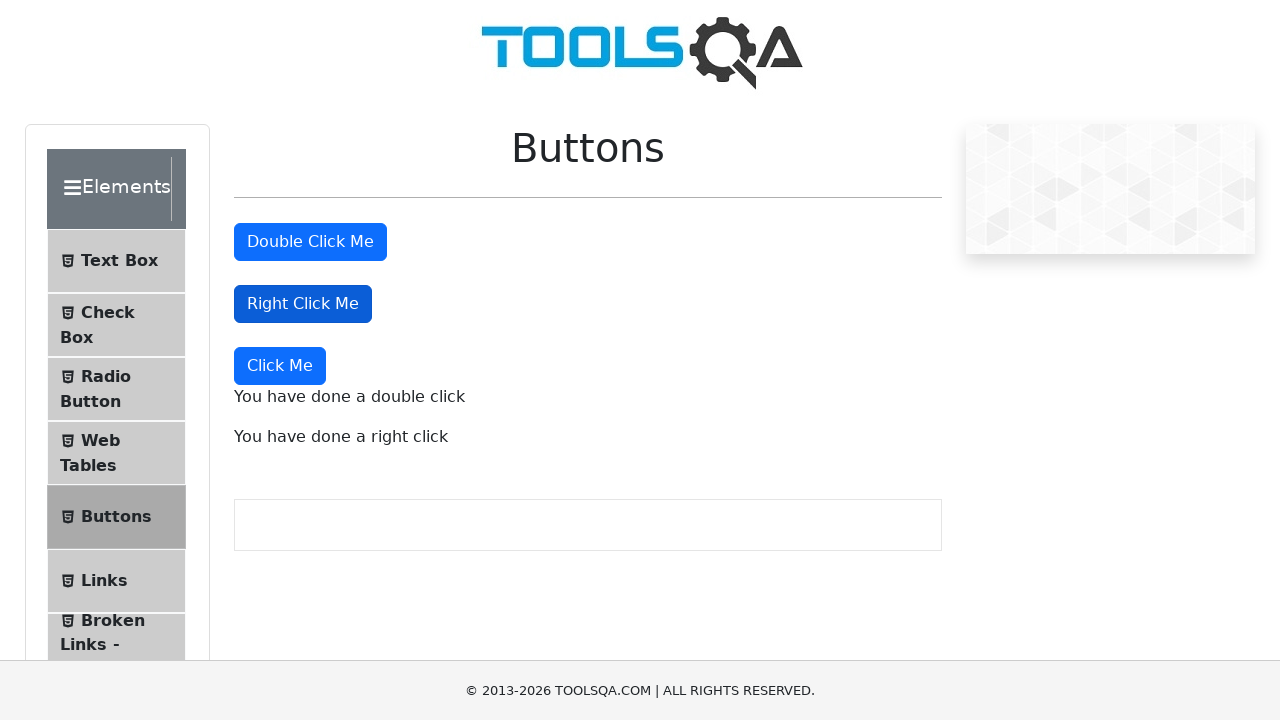

Retrieved right-click confirmation message text
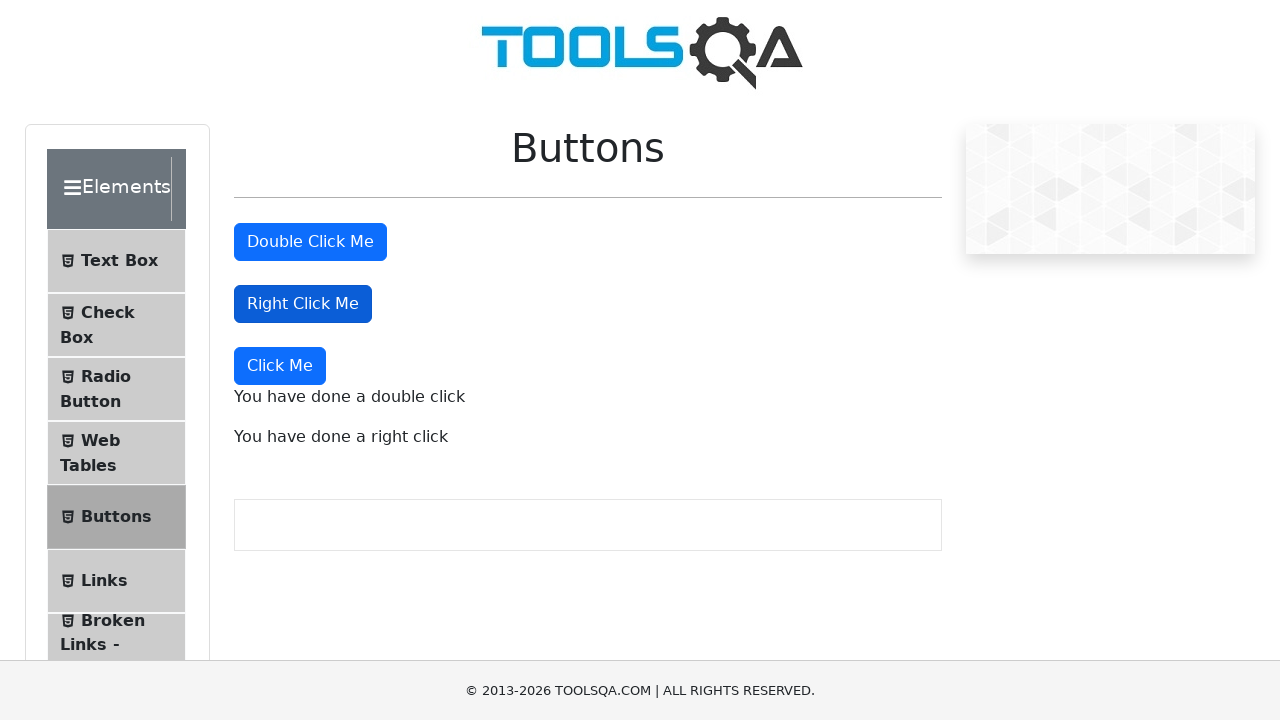

Verified right-click message contains expected text
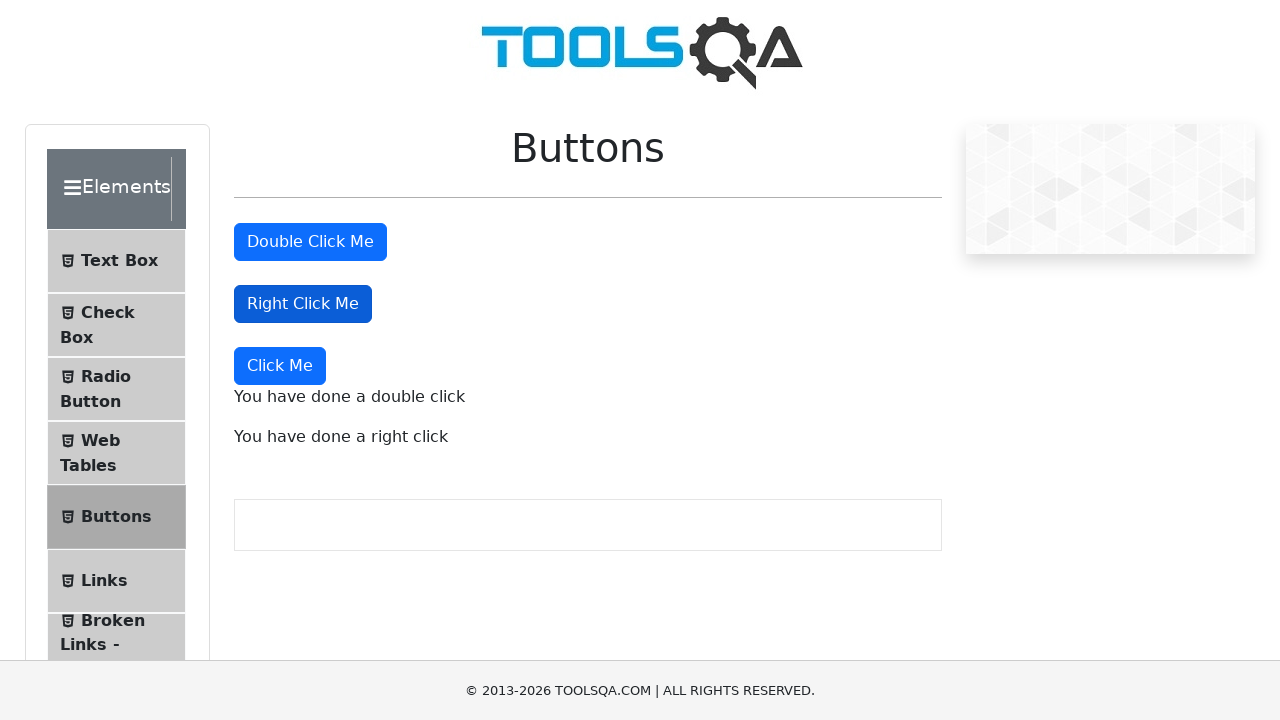

Clicked the dynamic 'Click Me' button at (280, 366) on xpath=//button[text()='Click Me']
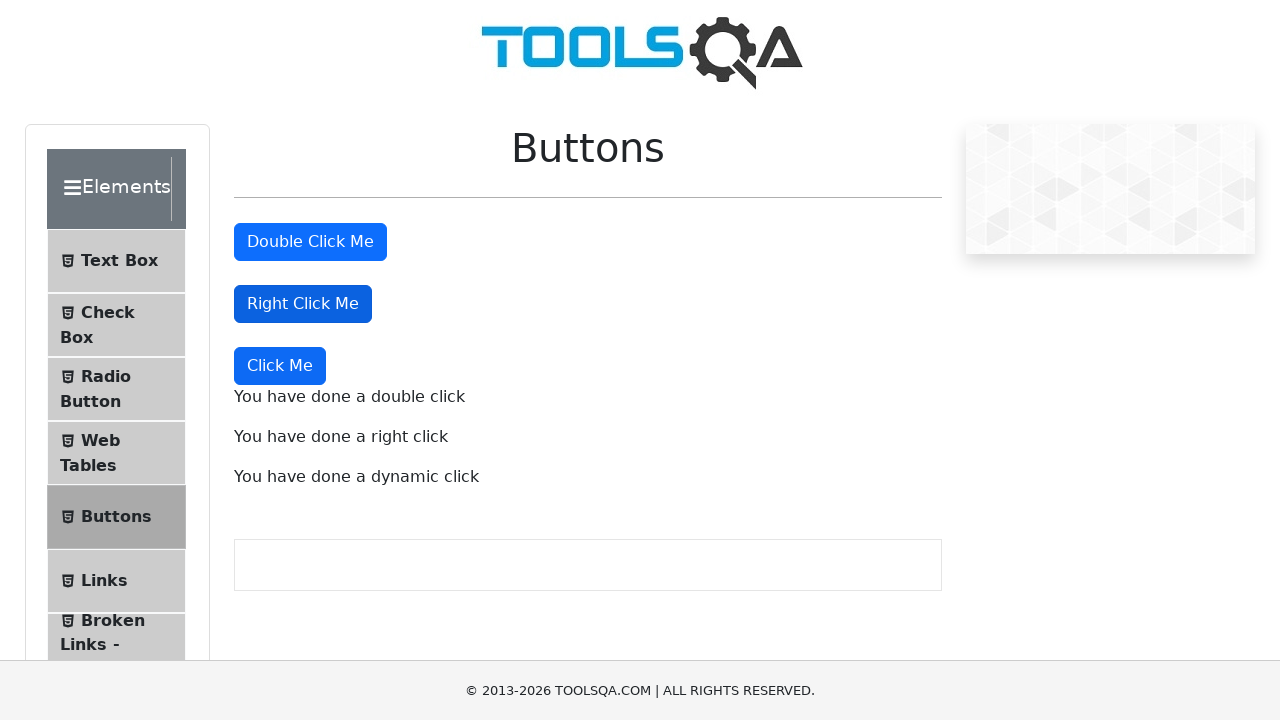

Waited for dynamic click confirmation message to appear
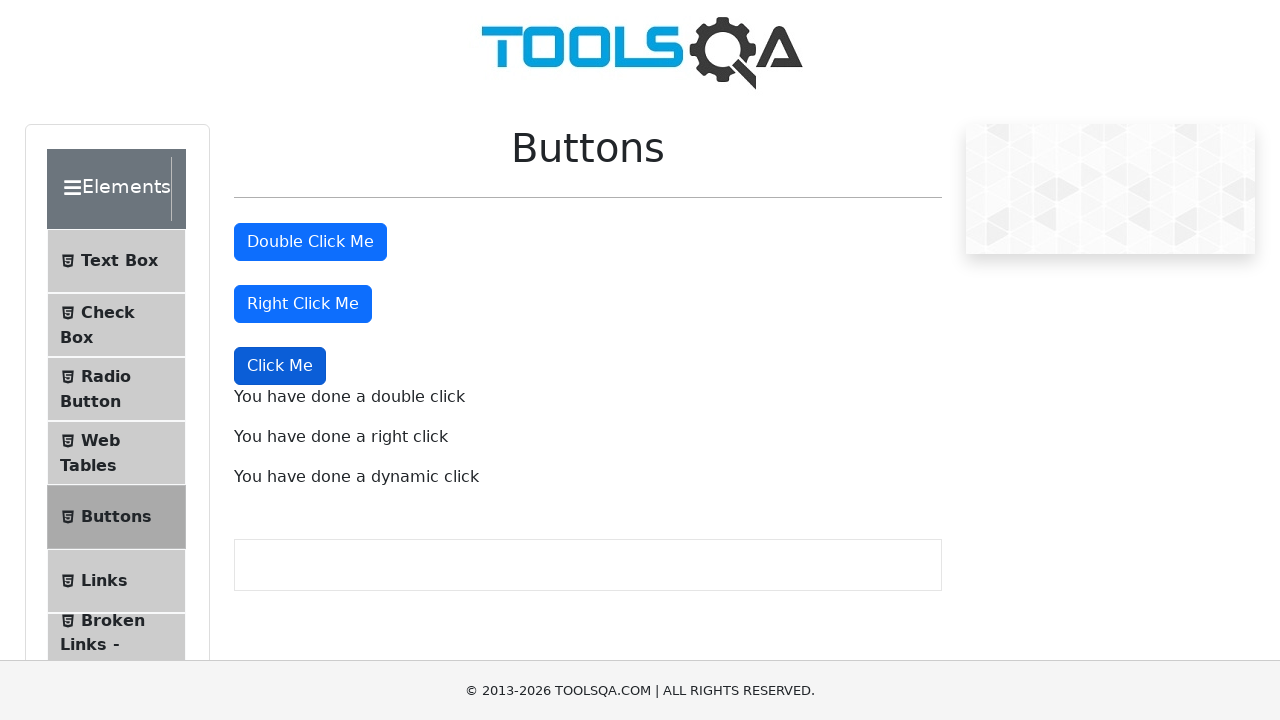

Retrieved dynamic click confirmation message text
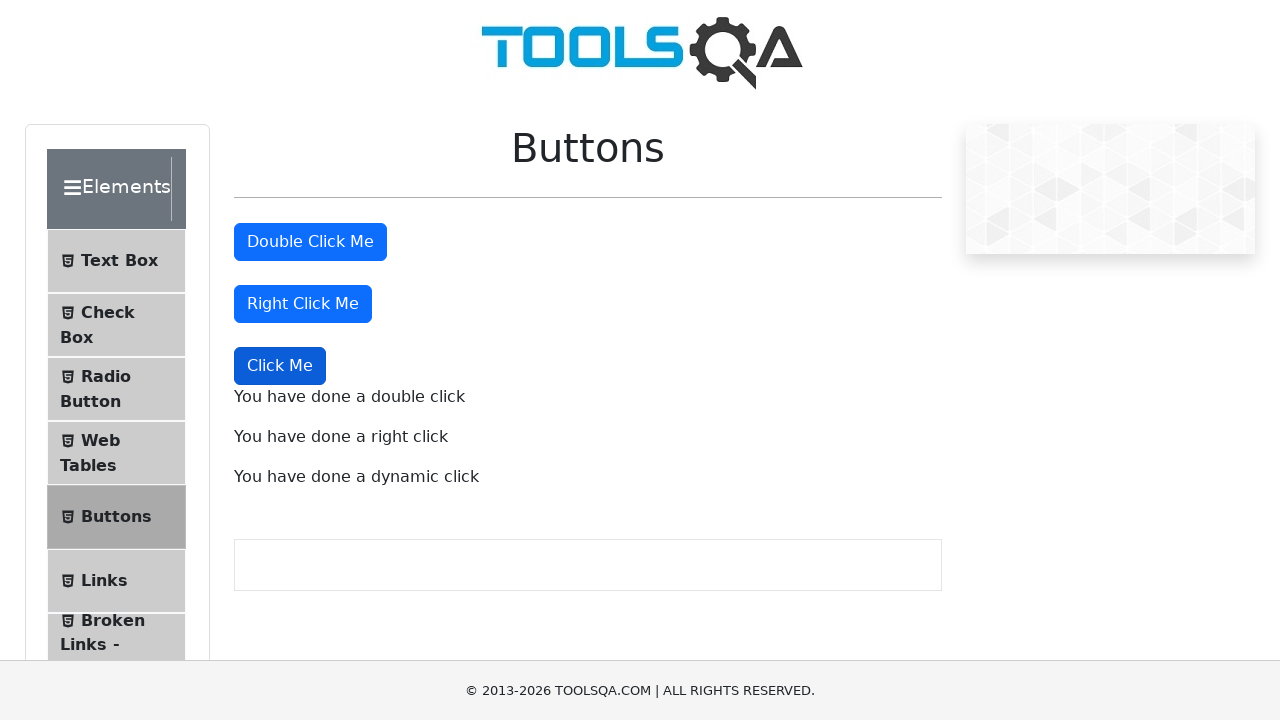

Verified dynamic click message contains expected text
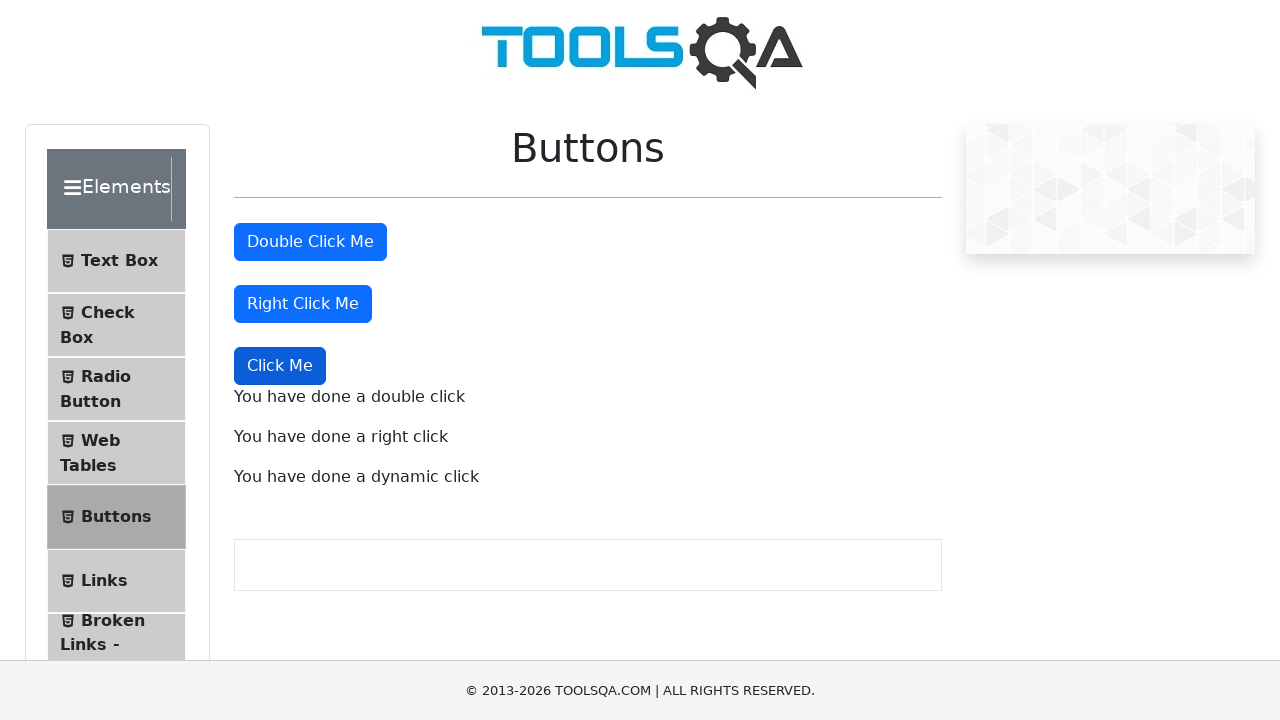

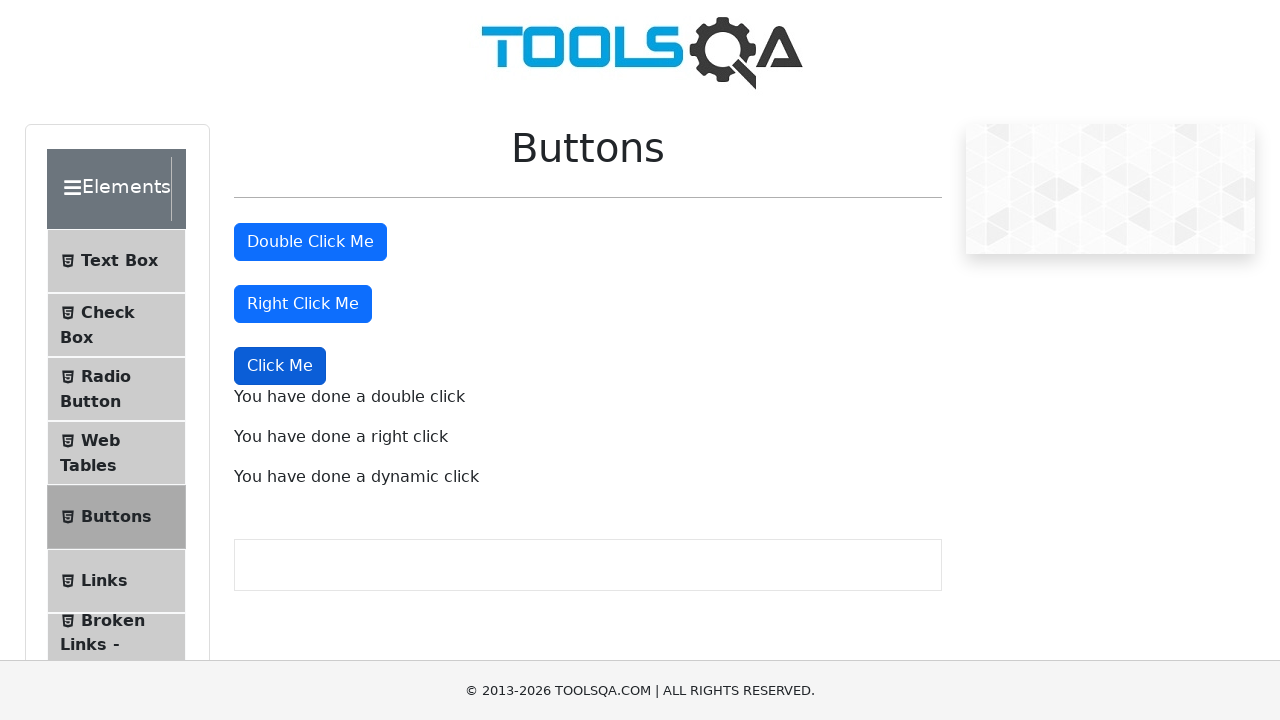